Tests sortable table functionality by examining table structure, clicking a column header to sort the table, and verifying the table content changes after sorting.

Starting URL: https://v1.training-support.net/selenium/tables

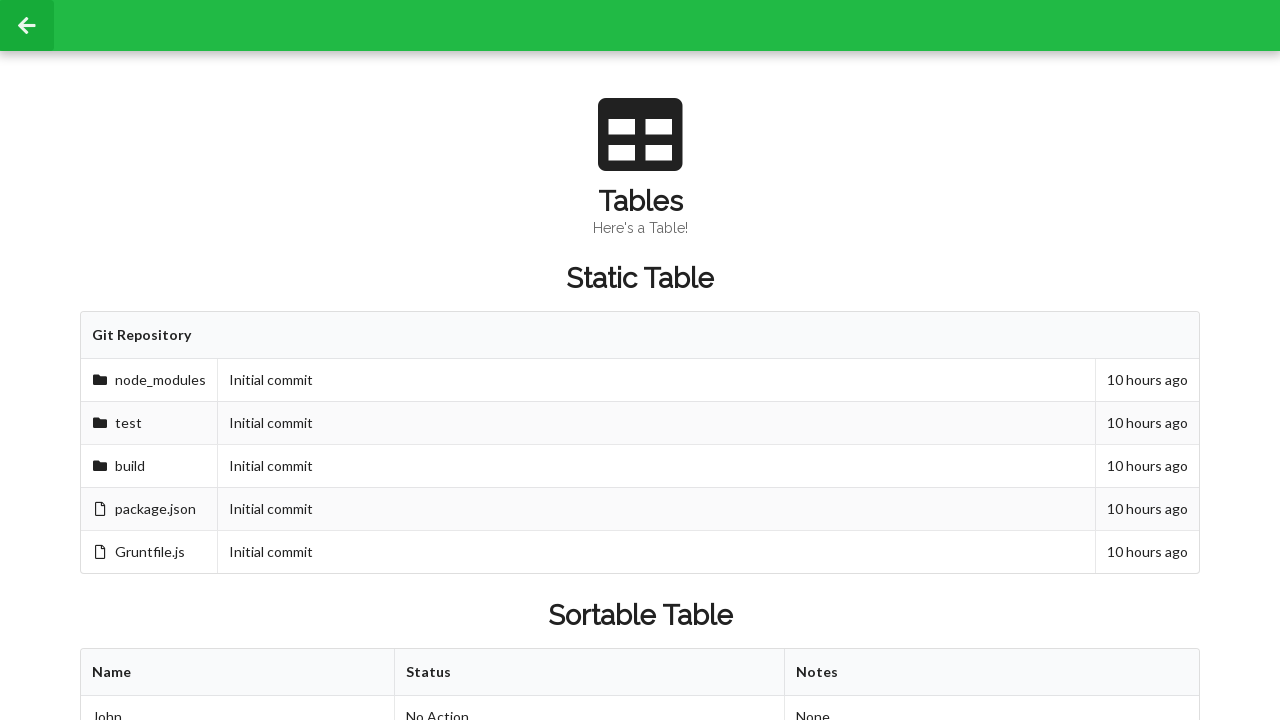

Sortable table element loaded and is present
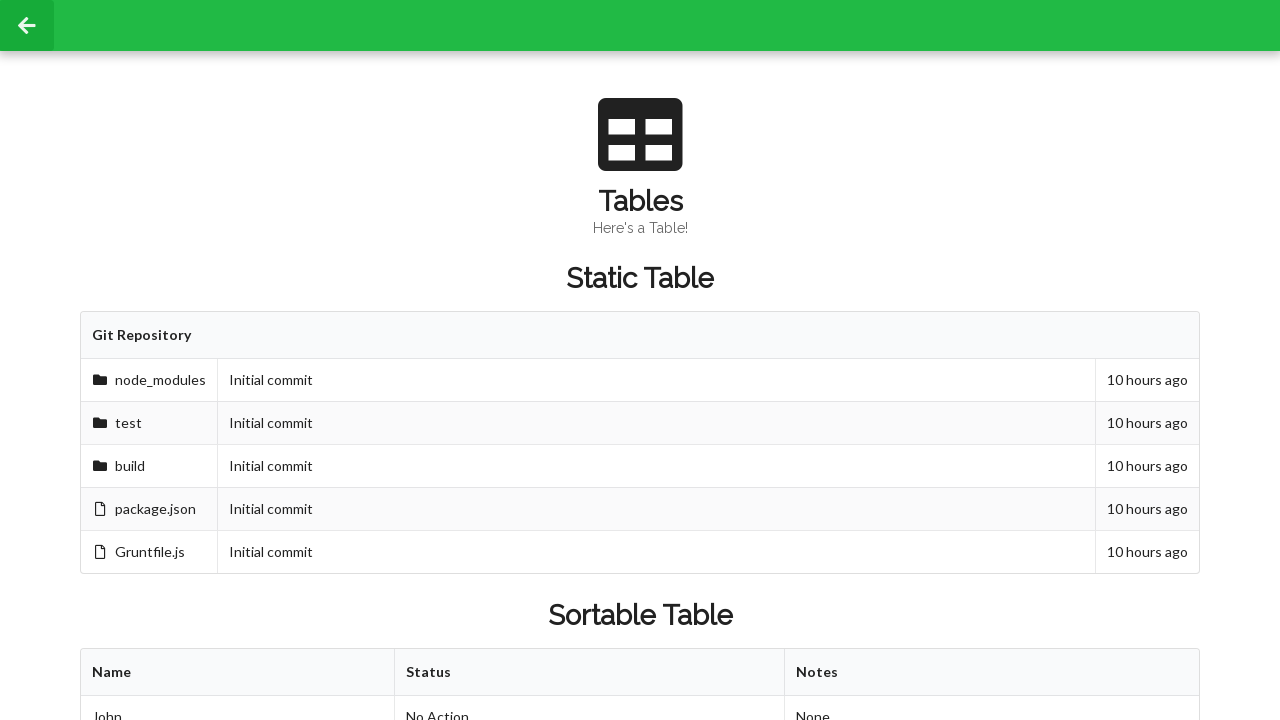

Retrieved initial cell value before sorting: Approved
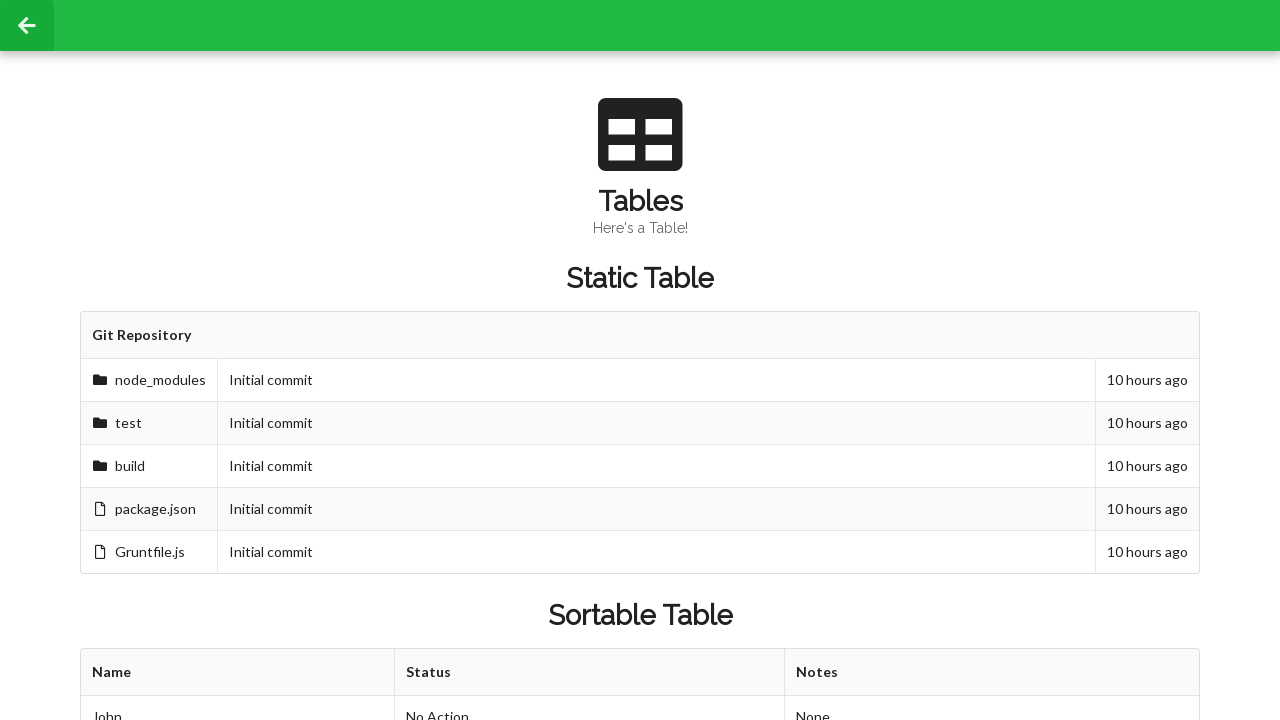

Clicked first column header to sort the table at (238, 673) on xpath=//table[@id='sortableTable']/thead/tr/th[1]
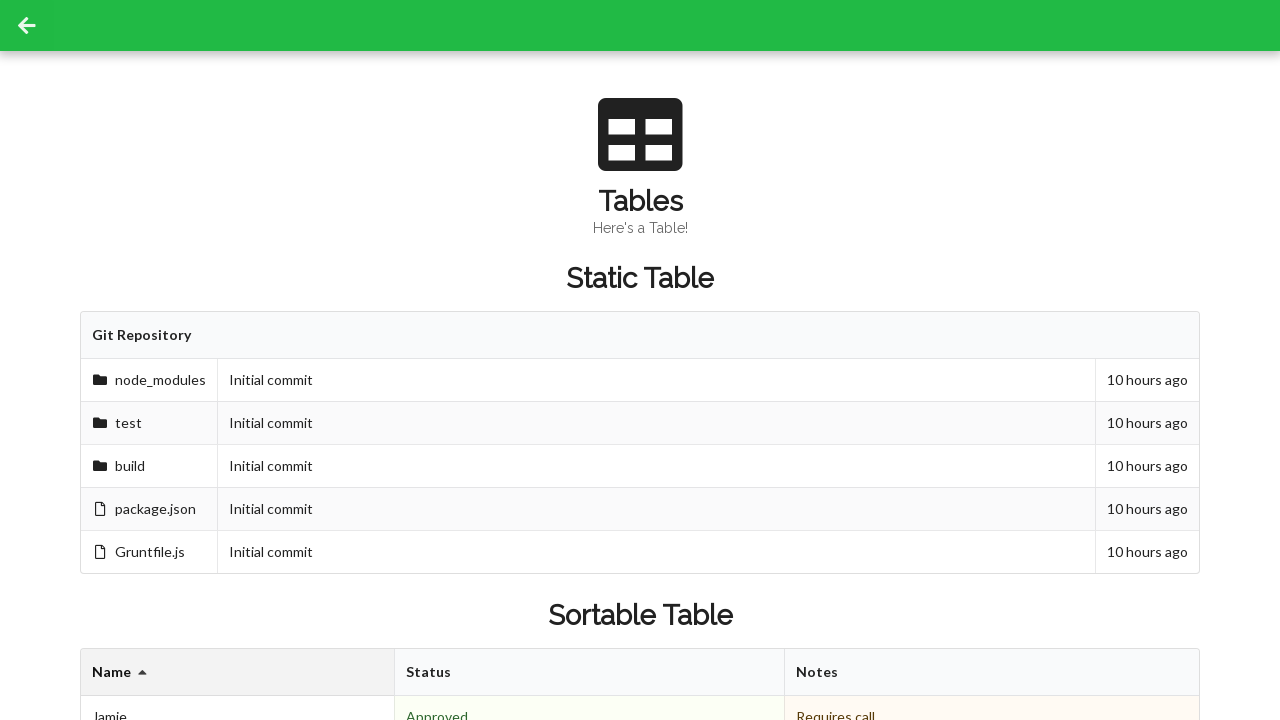

Waited 500ms for table to update after sorting
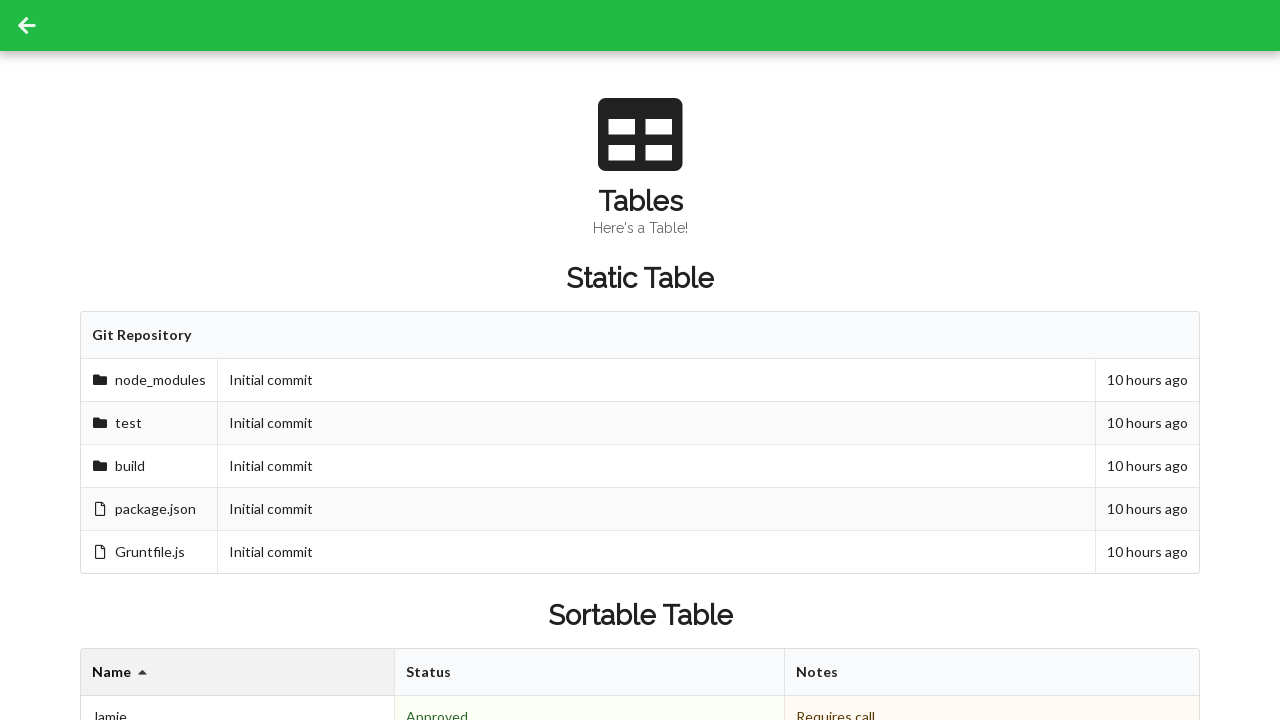

Verified sorted table cell is present and ready for comparison
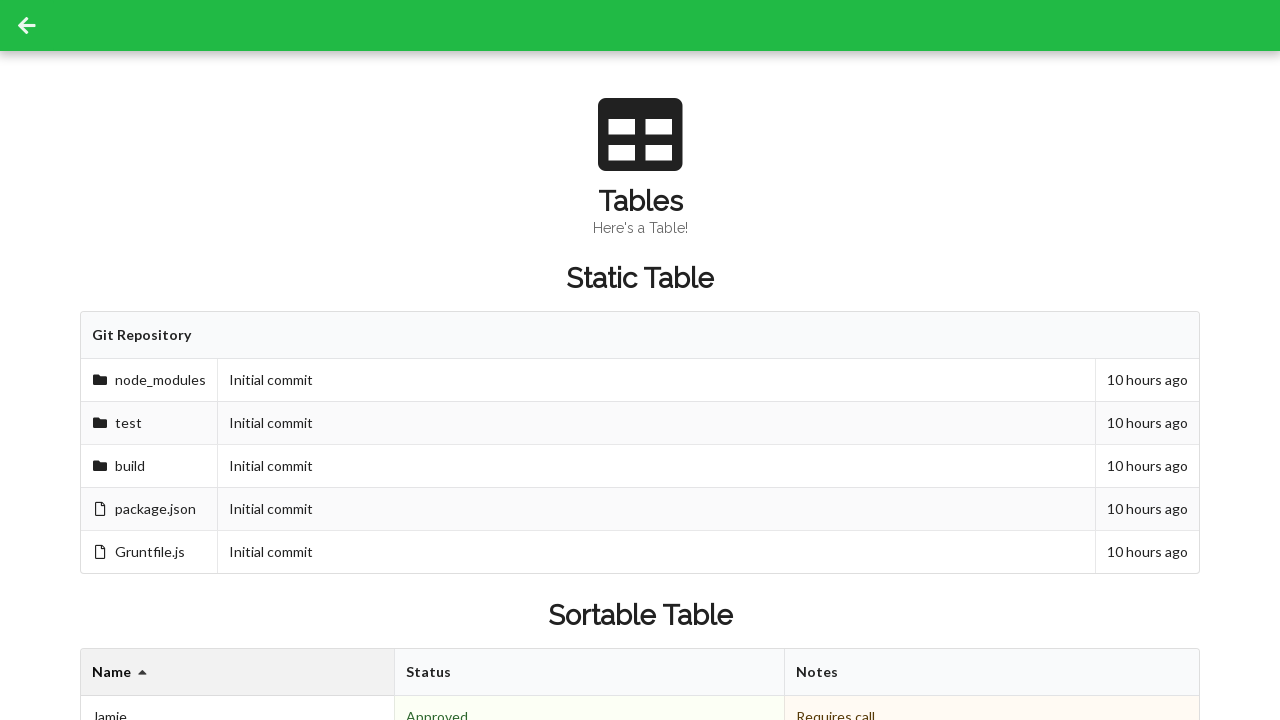

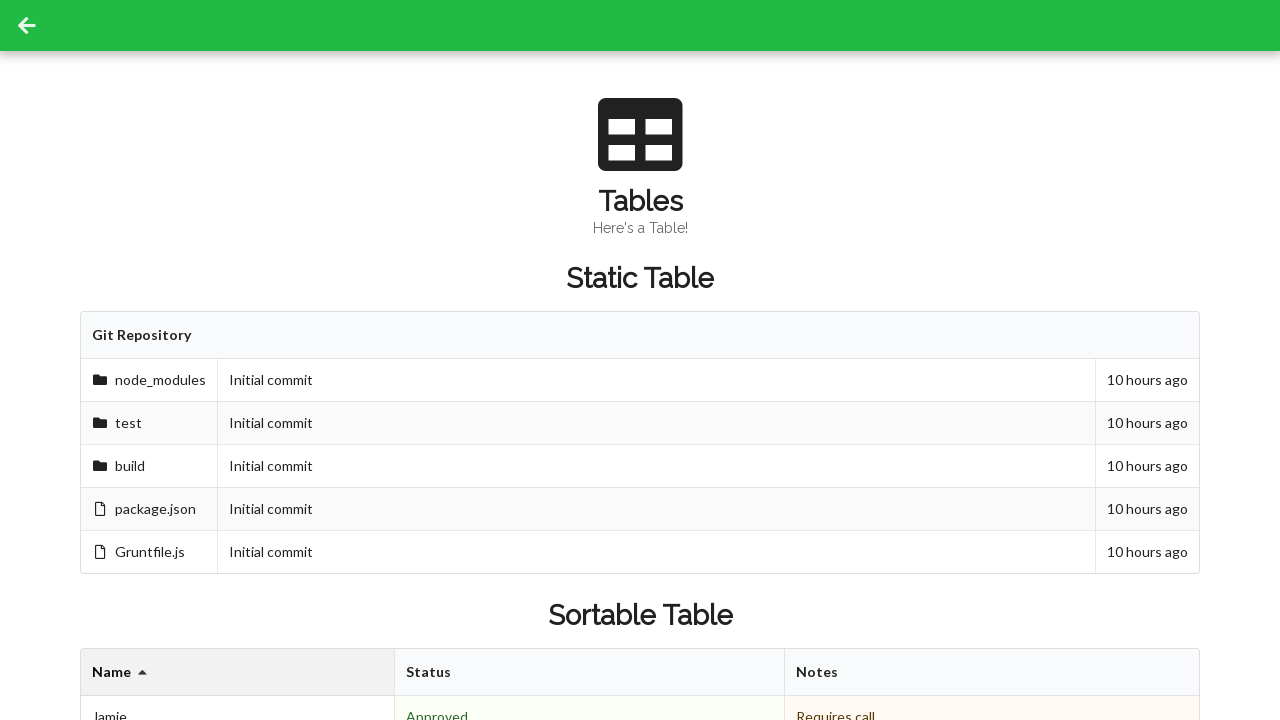